Tests dropdown selection functionality on an interest calculator page by selecting "daily" from the compound frequency dropdown

Starting URL: https://www.calculator.net/interest-calculator.html

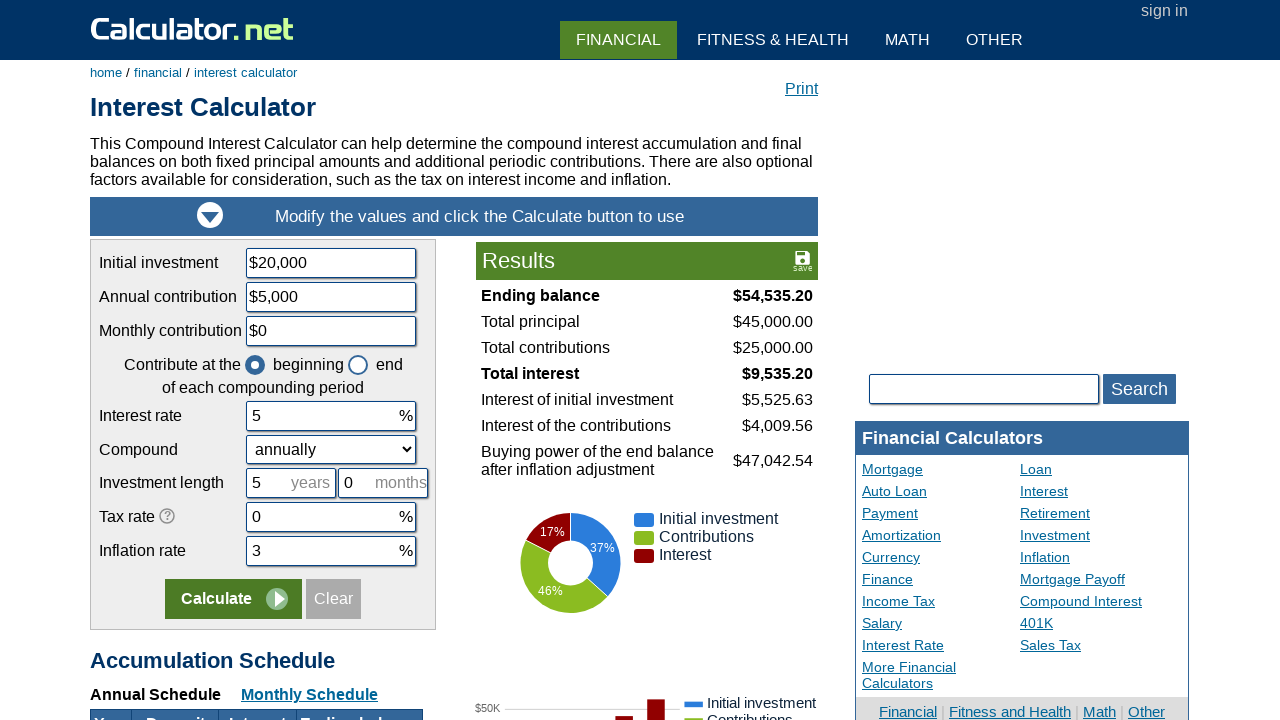

Selected 'daily' option from the compound frequency dropdown on select[name='ccompound']
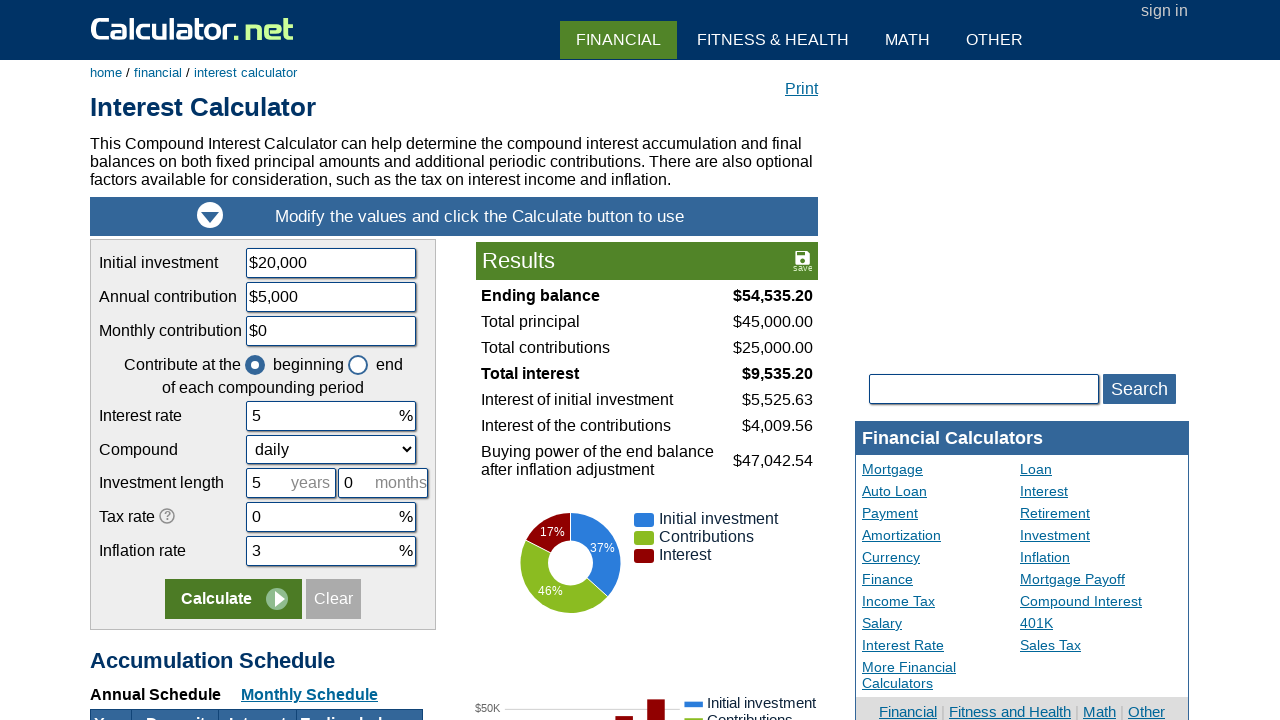

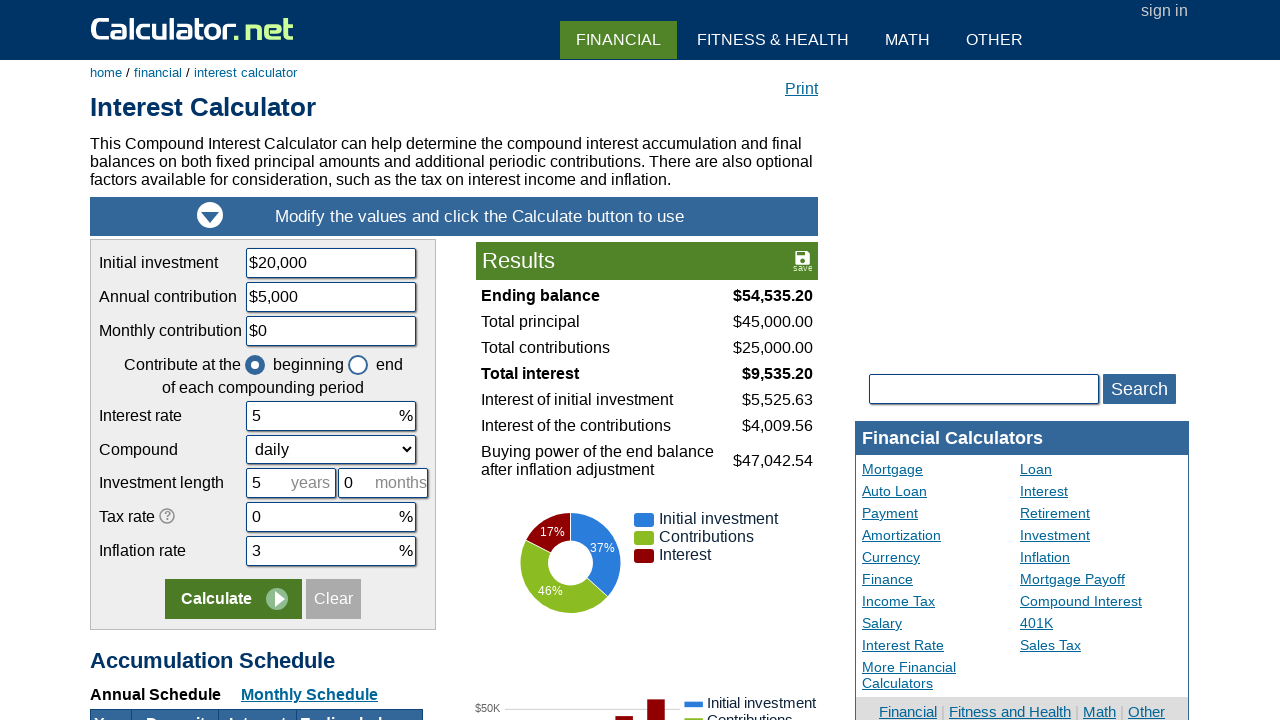